Tests volunteer registration form validation by submitting with an invalid email address and verifying the appropriate error message is displayed.

Starting URL: https://skarb.foxminded.ua/

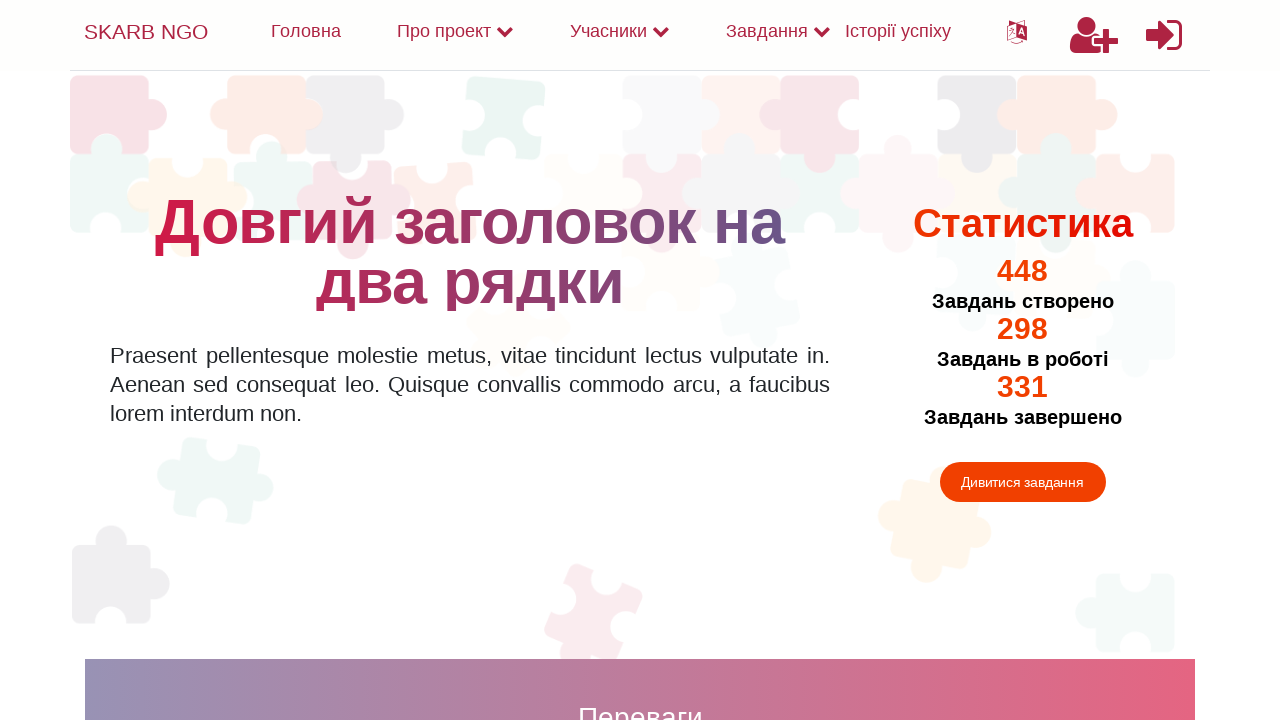

Clicked the add volunteer button (user plus icon) at (1094, 35) on .fa-user-plus
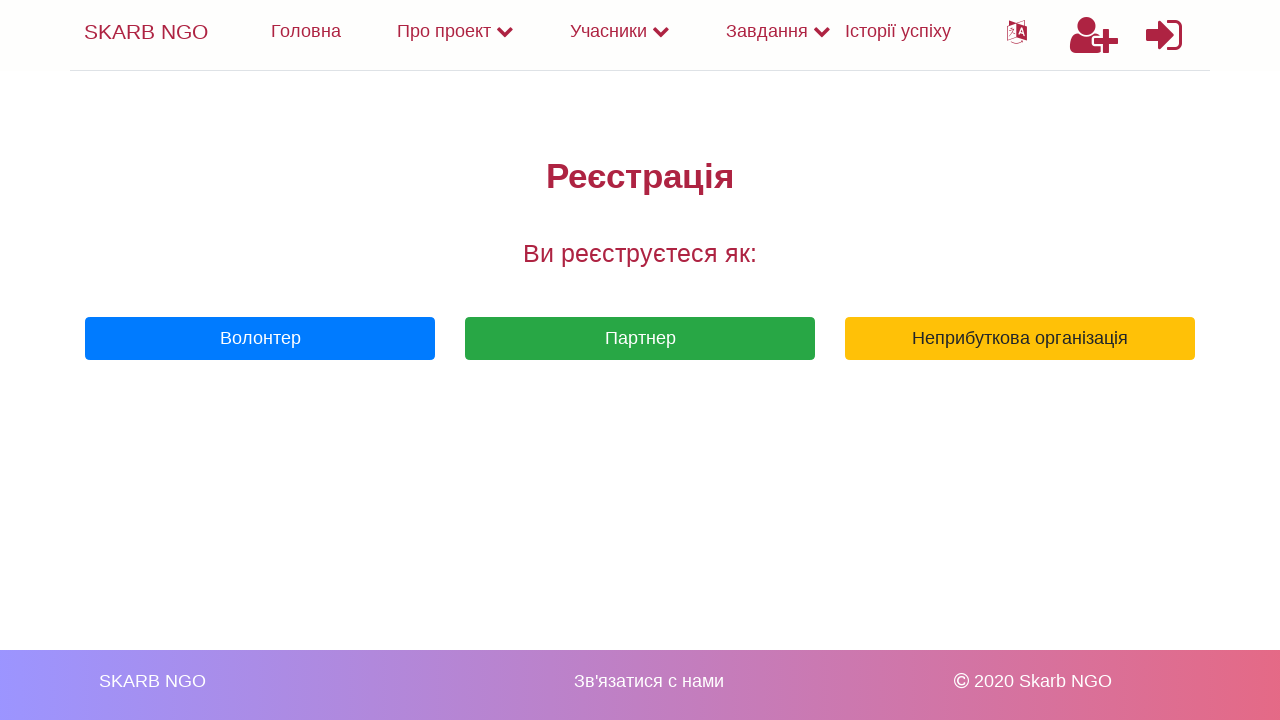

Clicked the primary button to open volunteer registration form at (260, 339) on .btn-primary
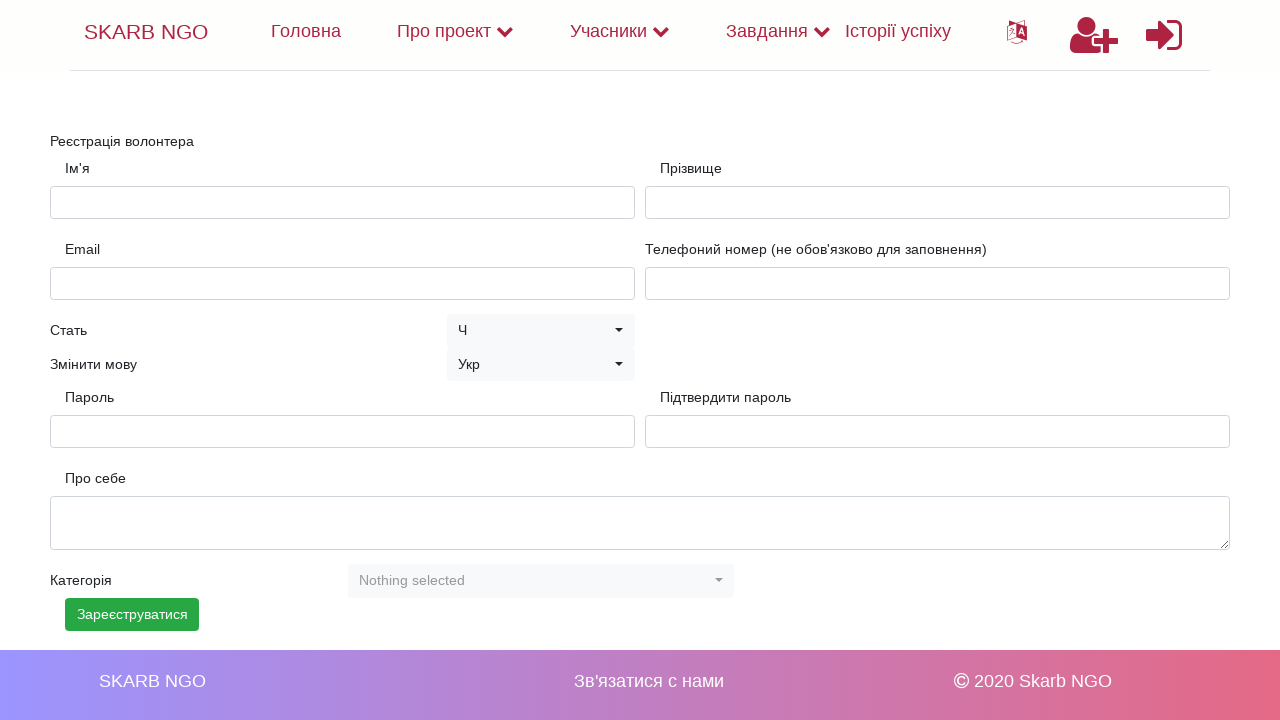

Filled first name field with 'Sara' on #firstName
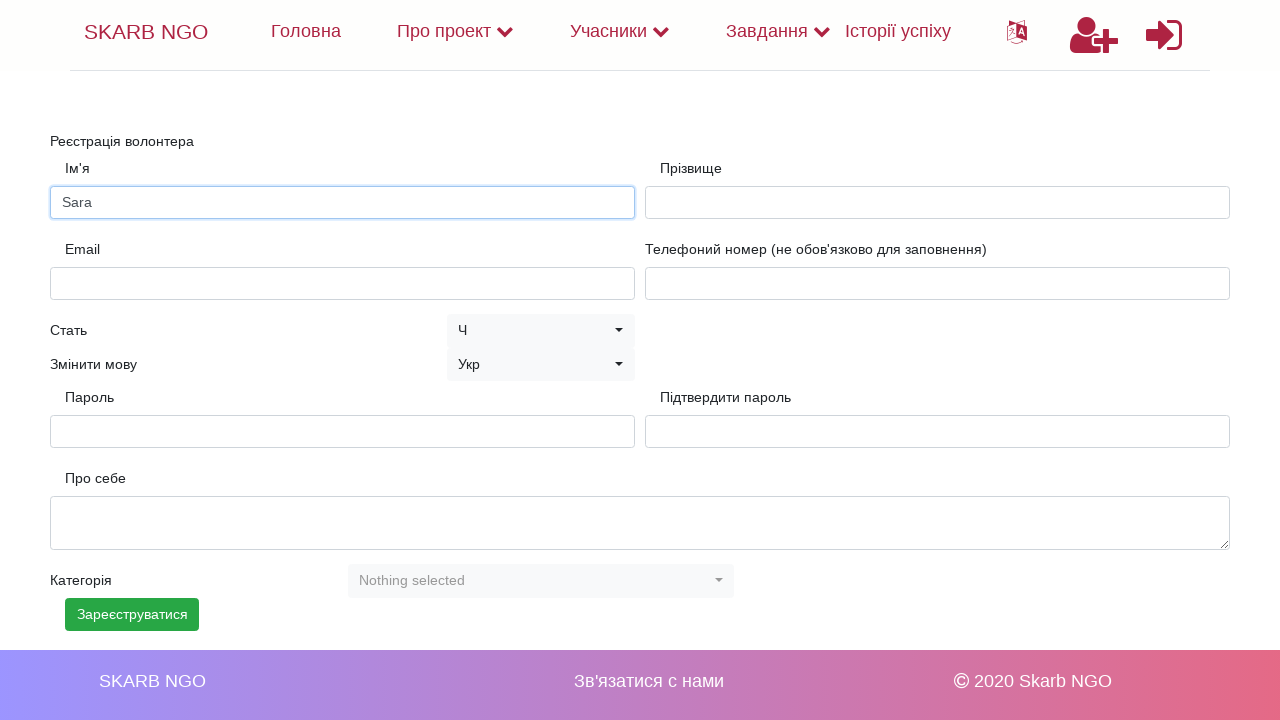

Filled last name field with 'Konnor' on #lastName
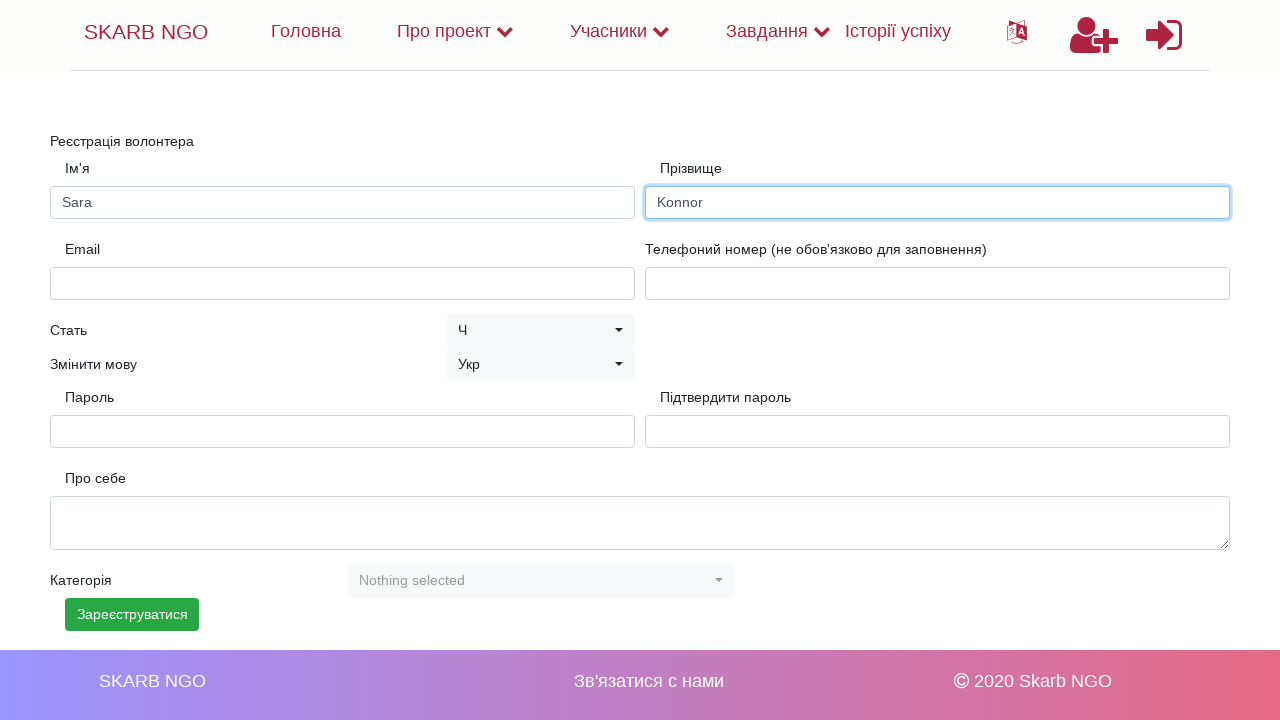

Filled email field with invalid email 'test' on #email
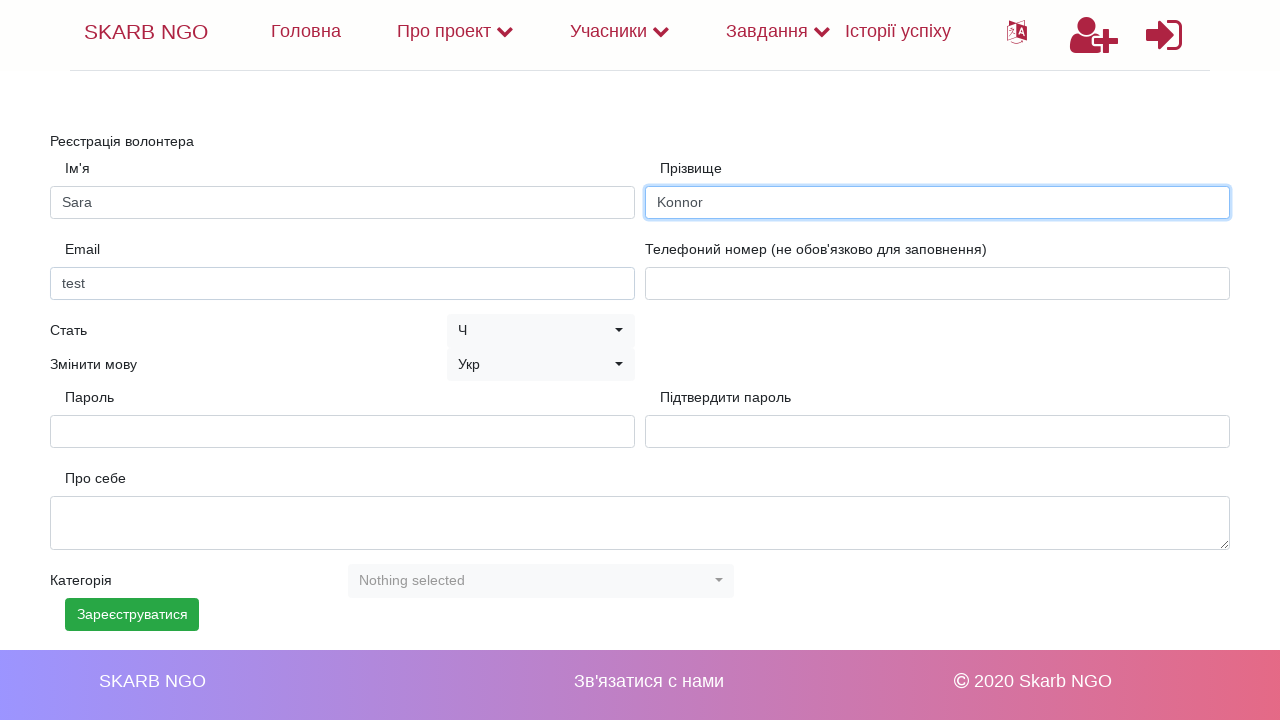

Filled phone number field with '+380984444444' on #phoneNumber
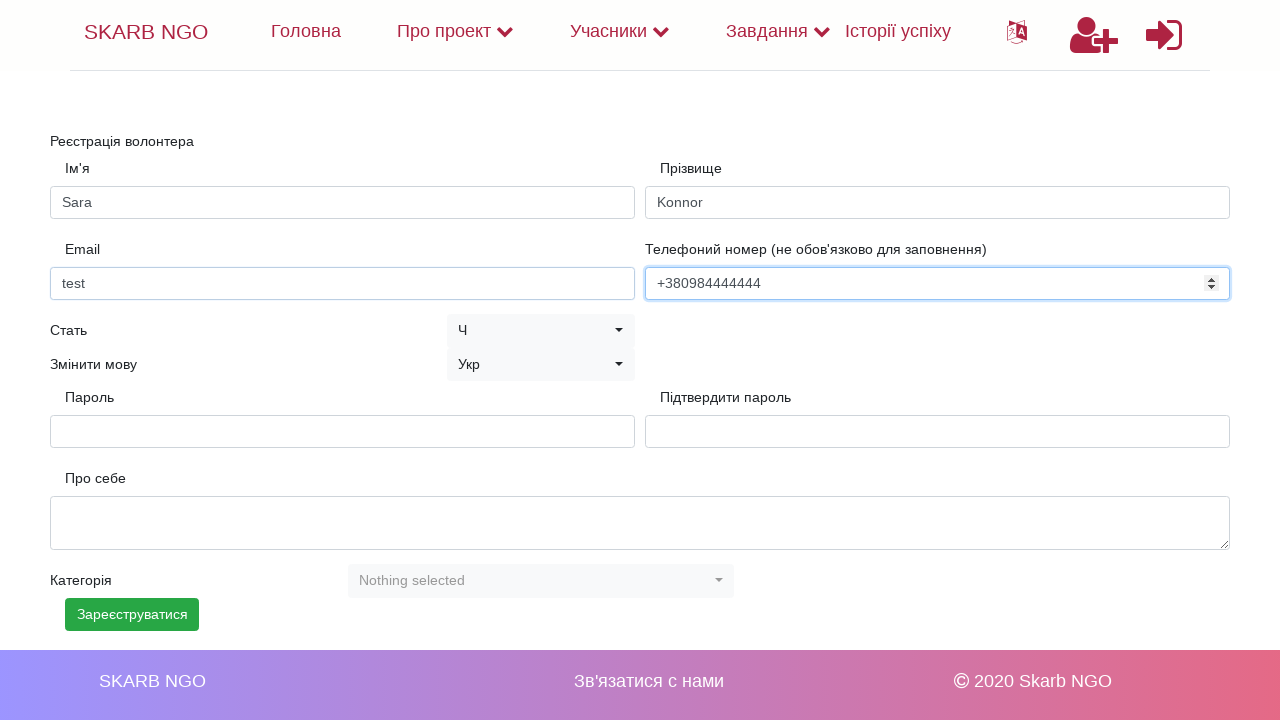

Filled password field with 'PA$$word123' on #password
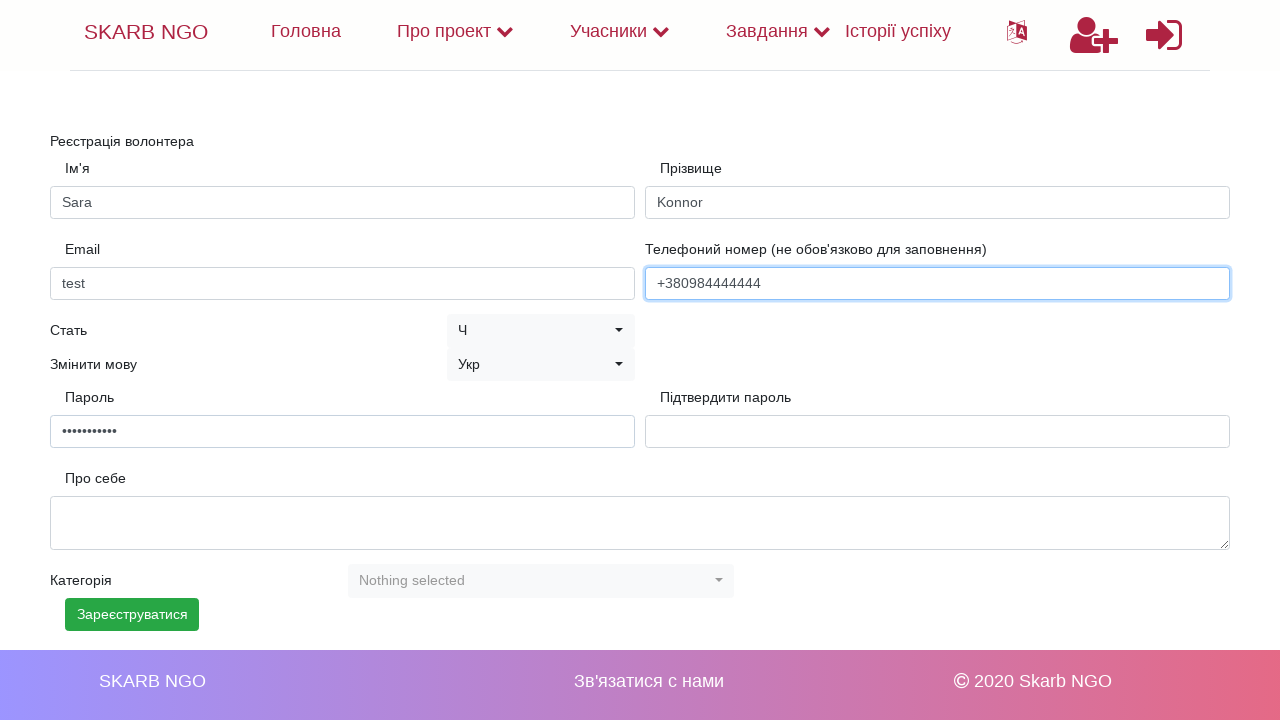

Filled confirm password field with 'PA$$word123' on #confirmPassword
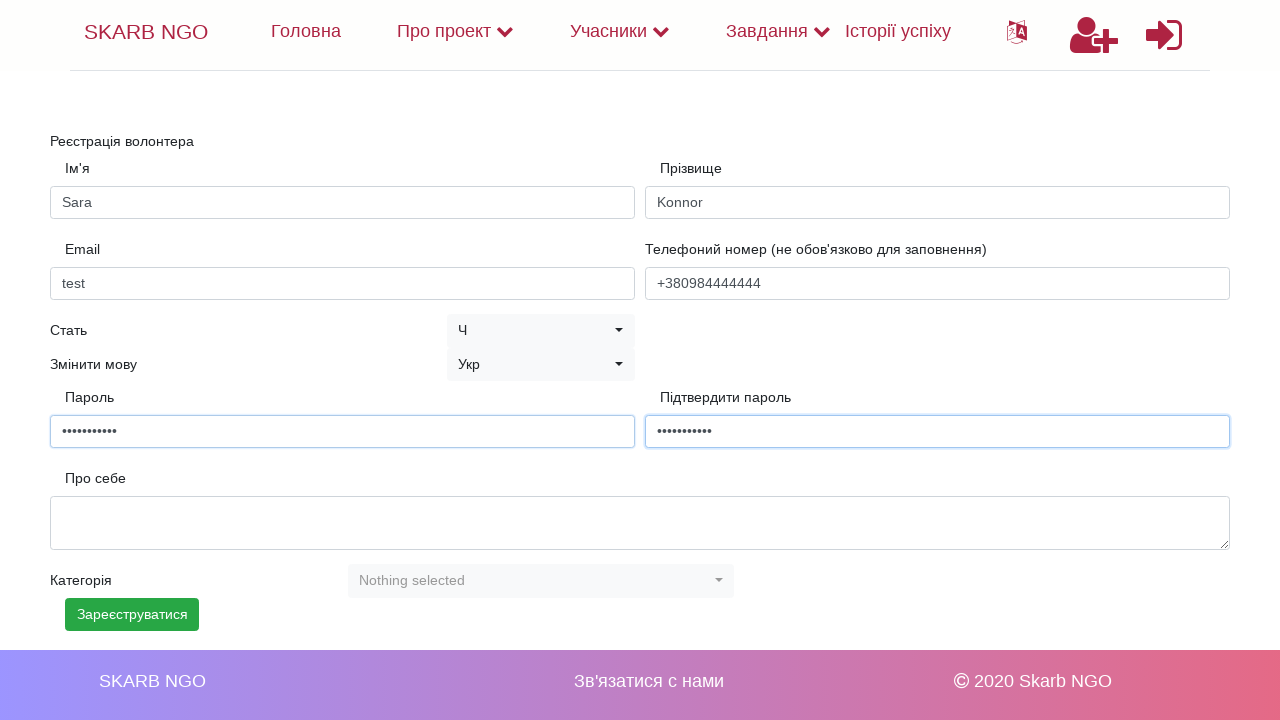

Clicked the submit button to register volunteer at (132, 614) on .btn-success
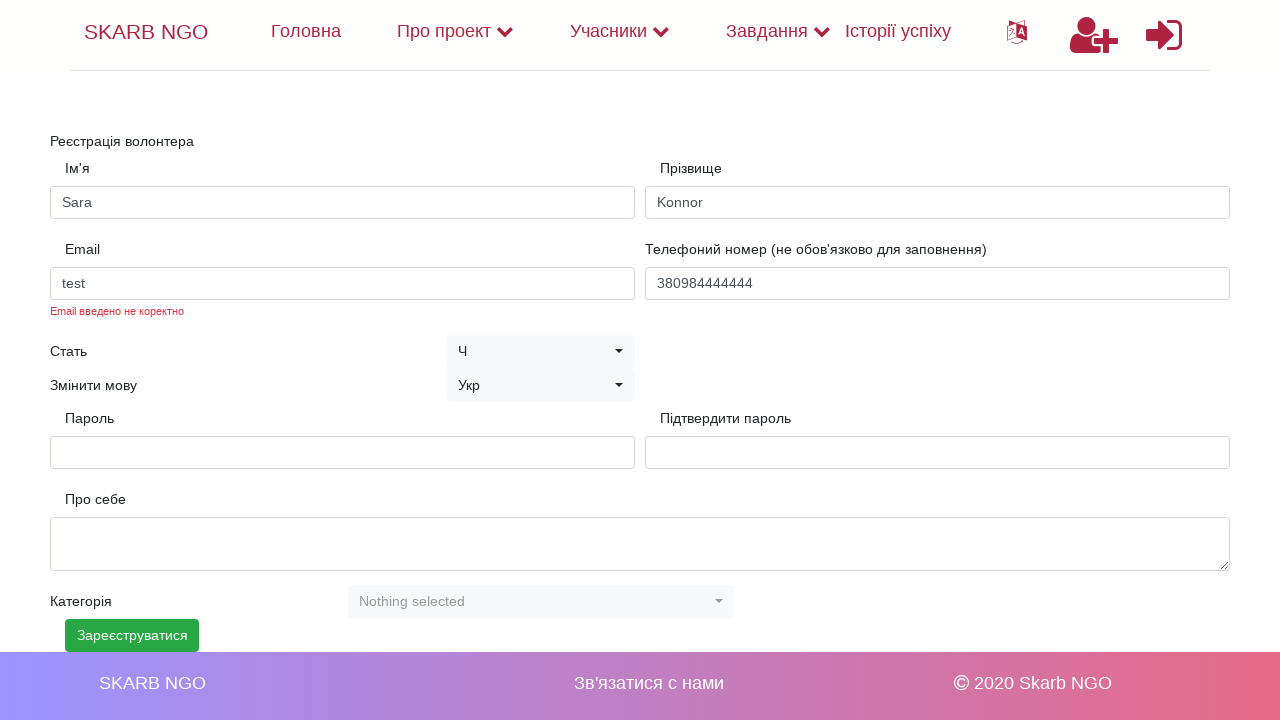

Verified that error message appeared for invalid email
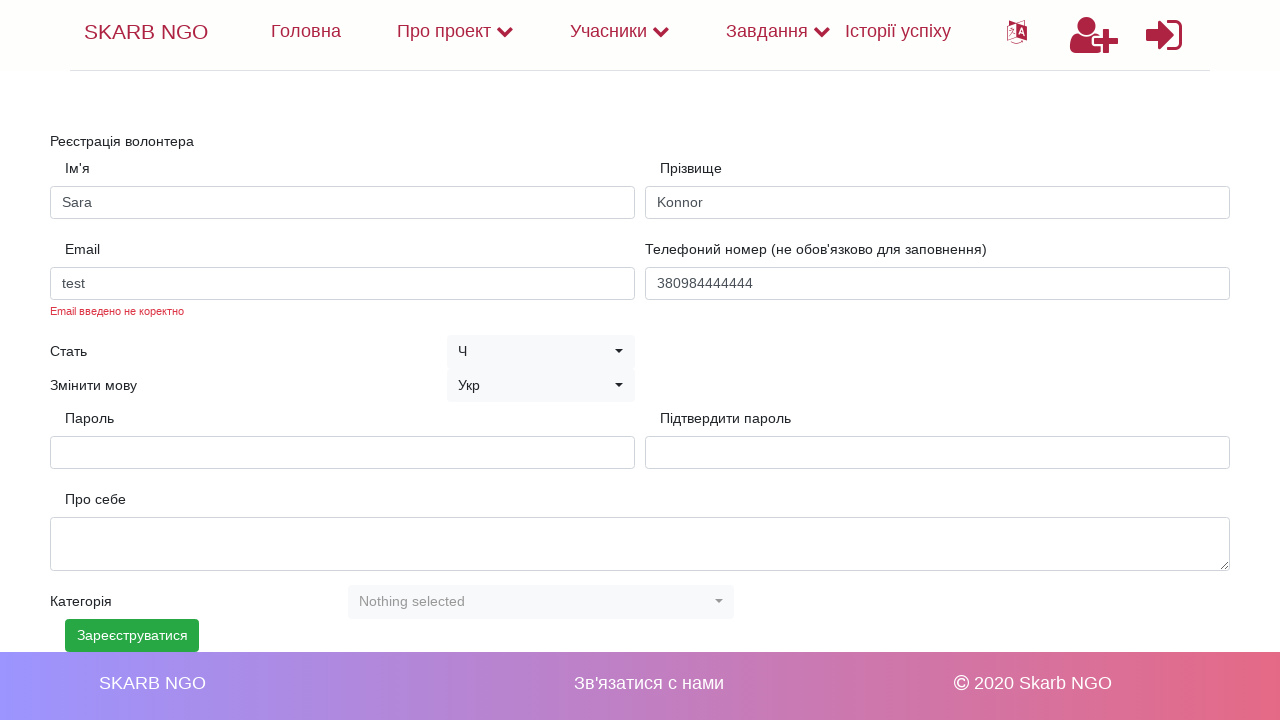

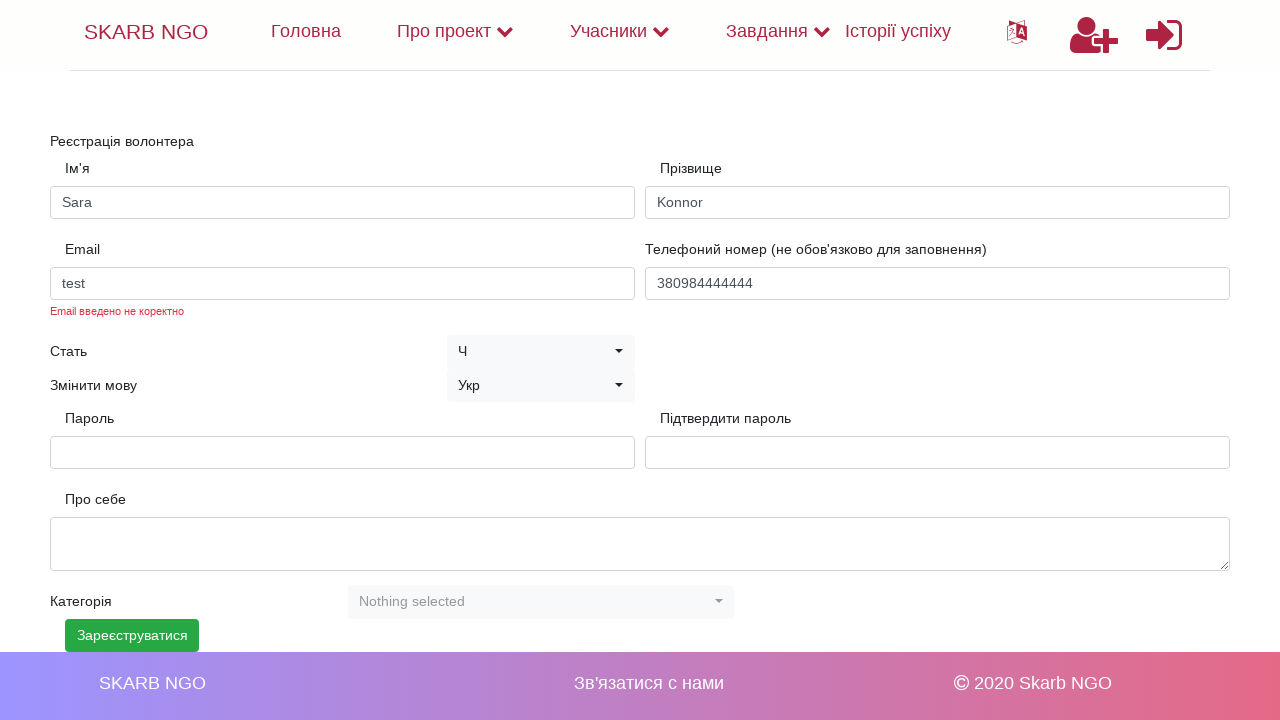